Tests Python.org search functionality by entering "pycon" in the search field and submitting

Starting URL: http://www.python.org

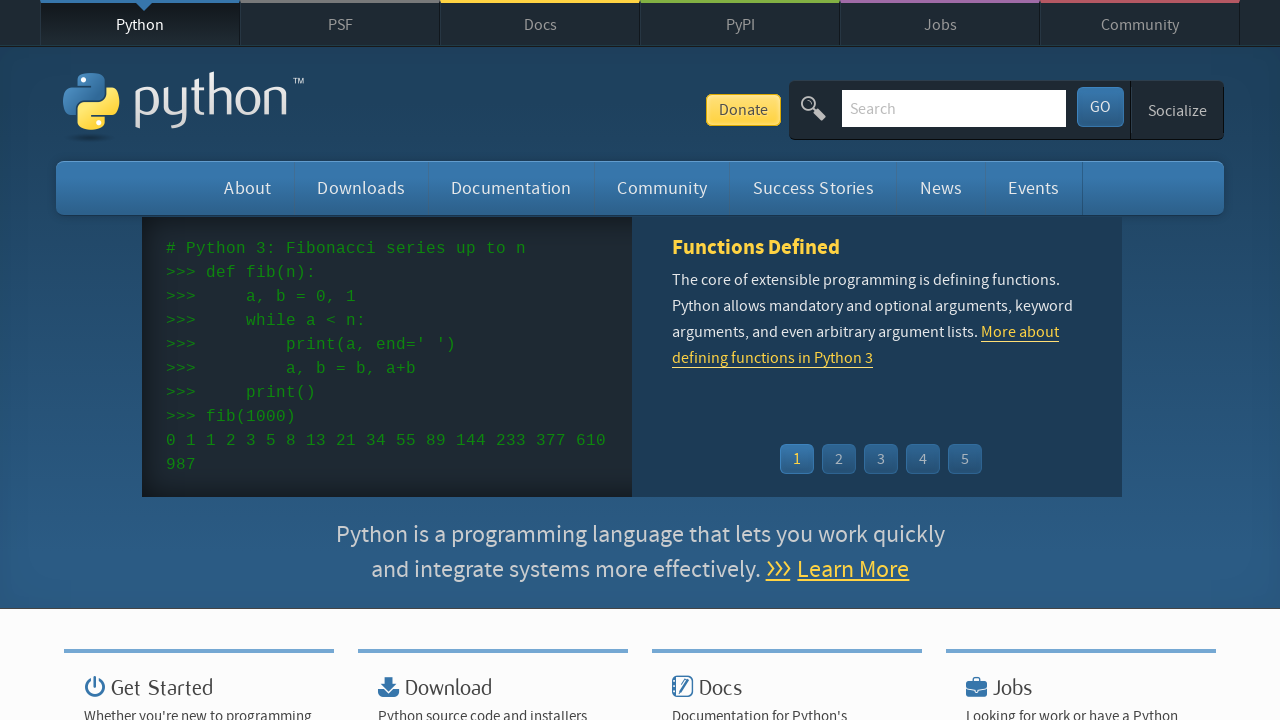

Cleared the search field on input[name='q']
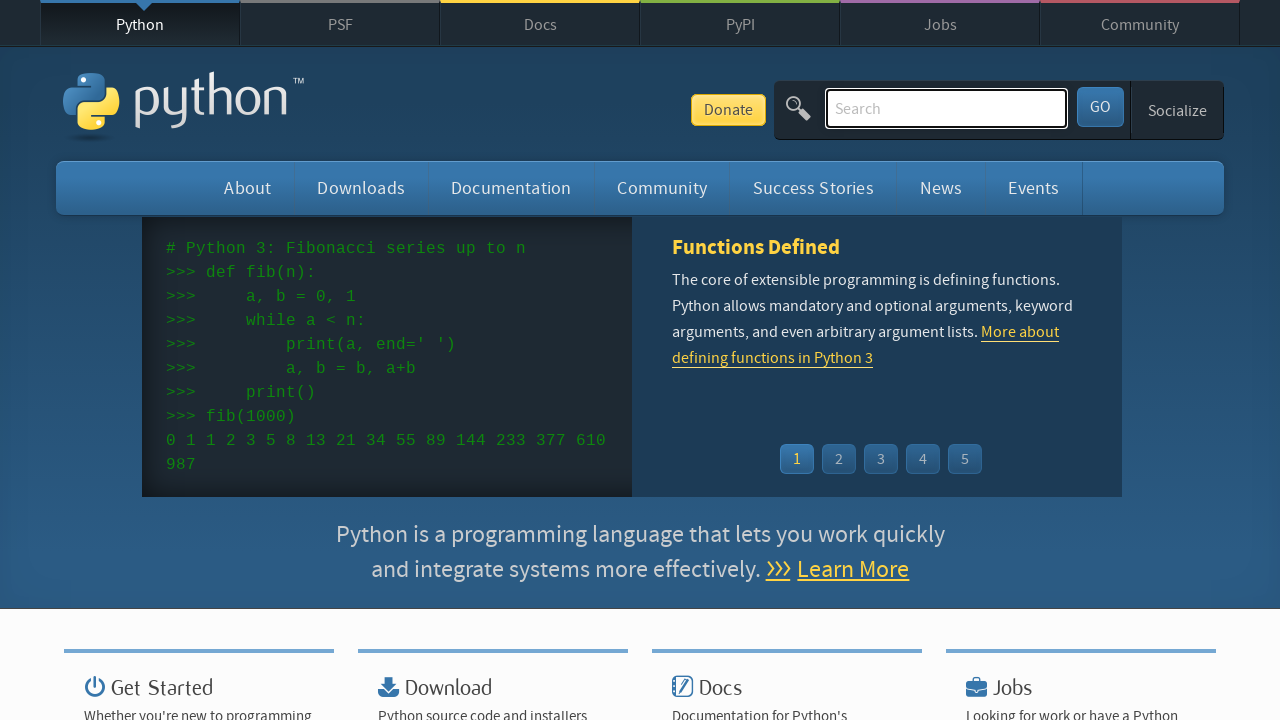

Entered 'pycon' in the search field on input[name='q']
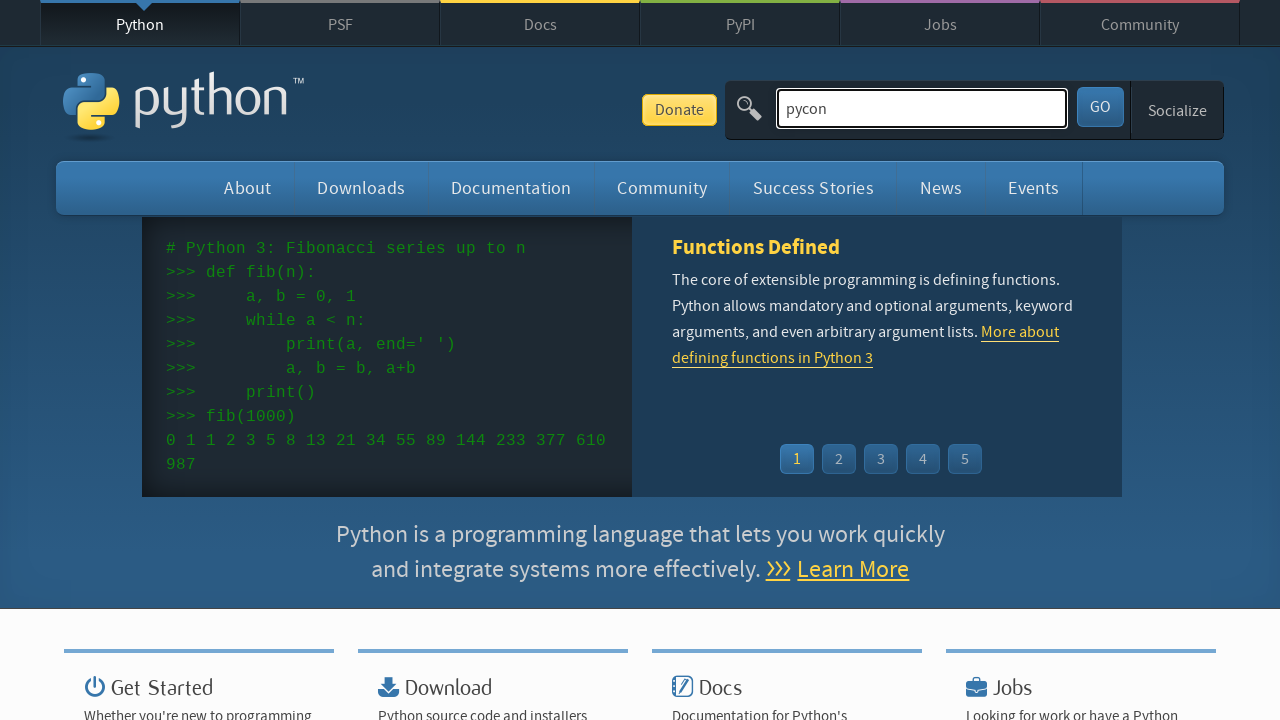

Submitted search by pressing Enter on input[name='q']
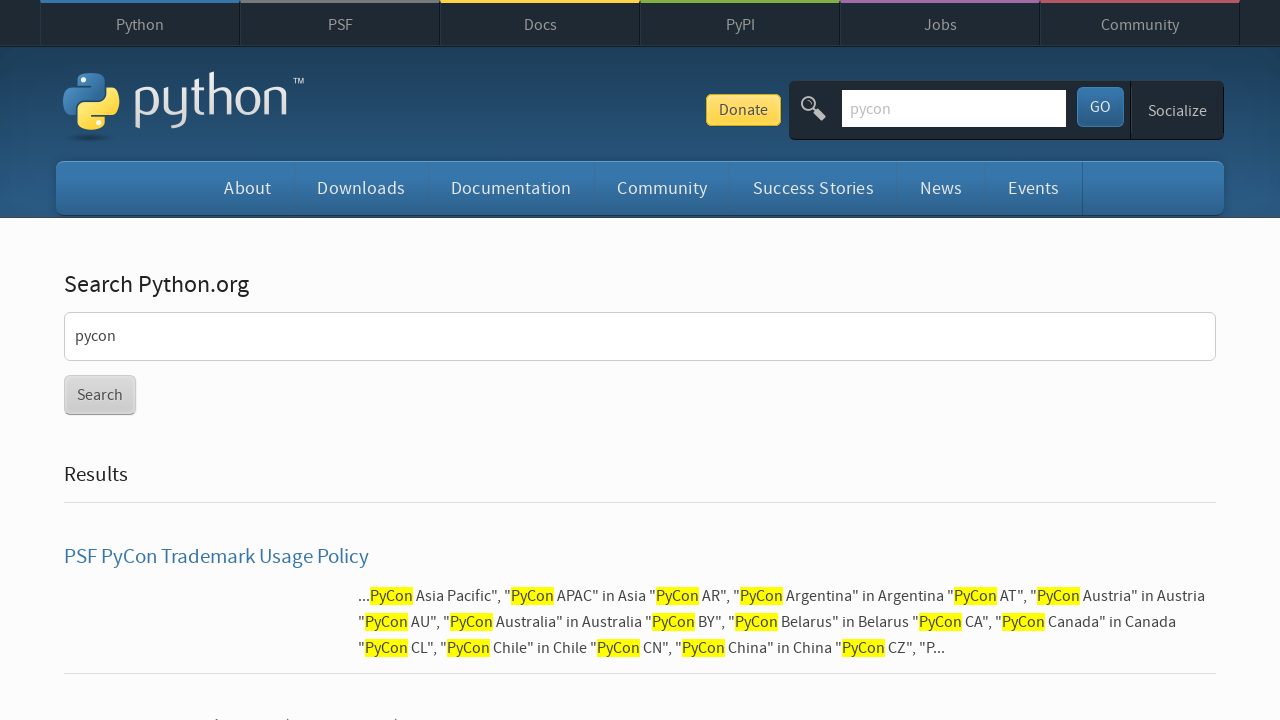

Search results loaded and network idle
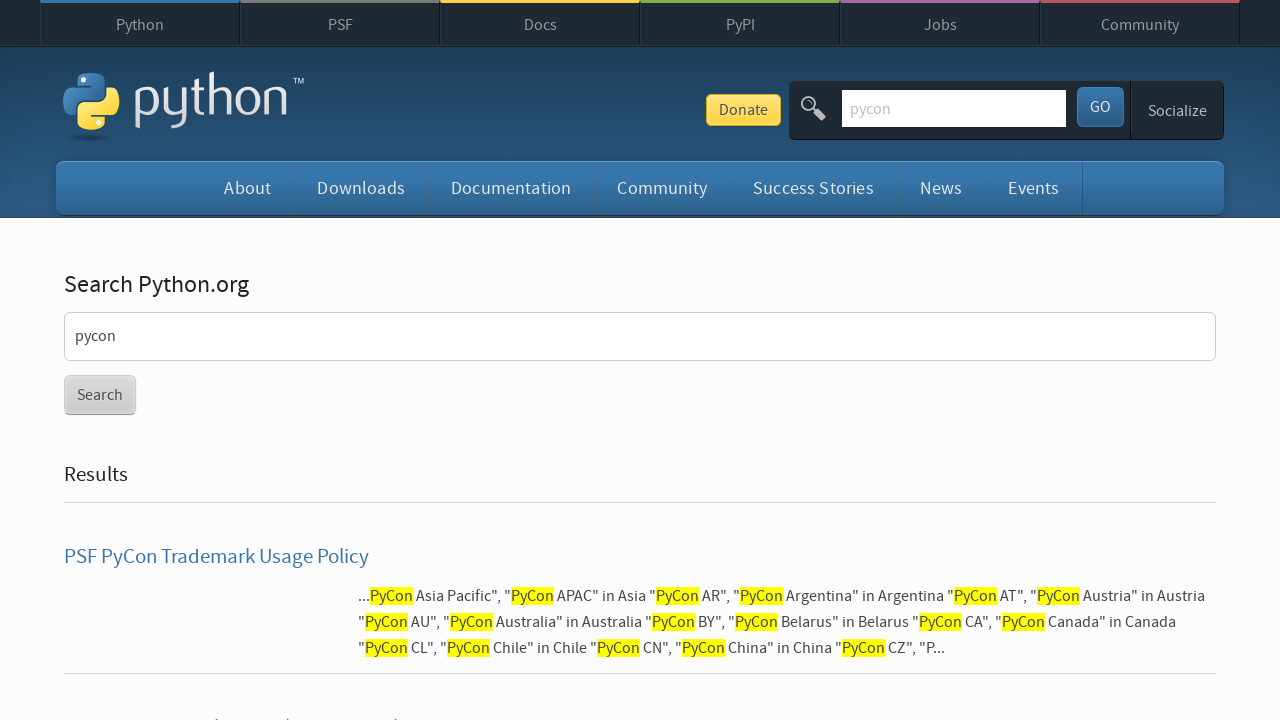

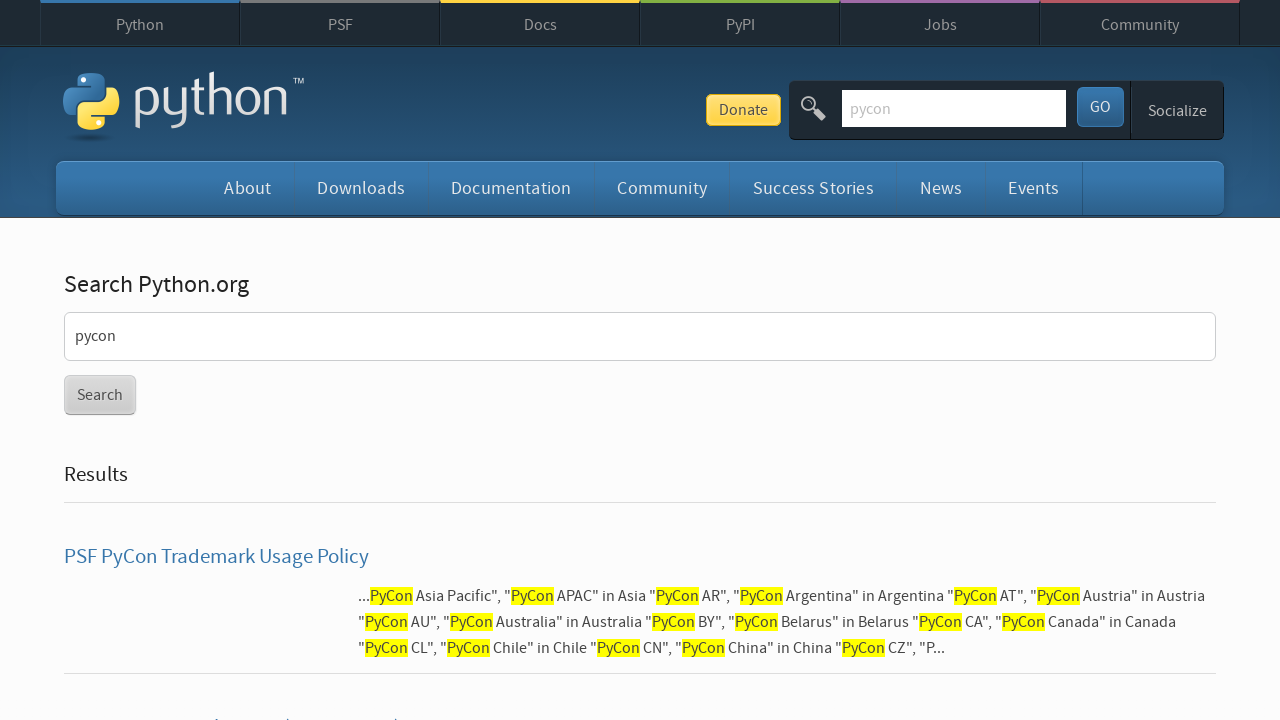